Navigates to a Hong Kong stock quote page and verifies that company information is displayed

Starting URL: https://www.etnet.com.hk/www/tc/stocks/realtime/quote_ci_brief.php?code=20

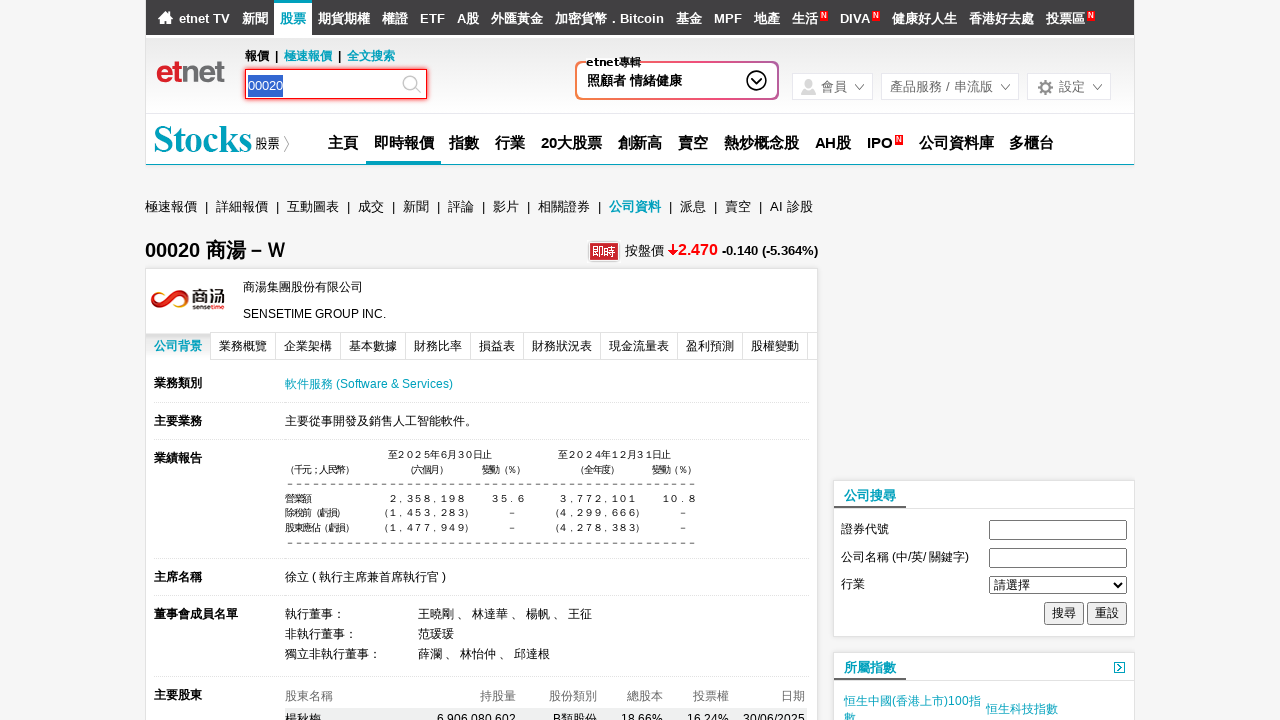

Waited for company information table to load
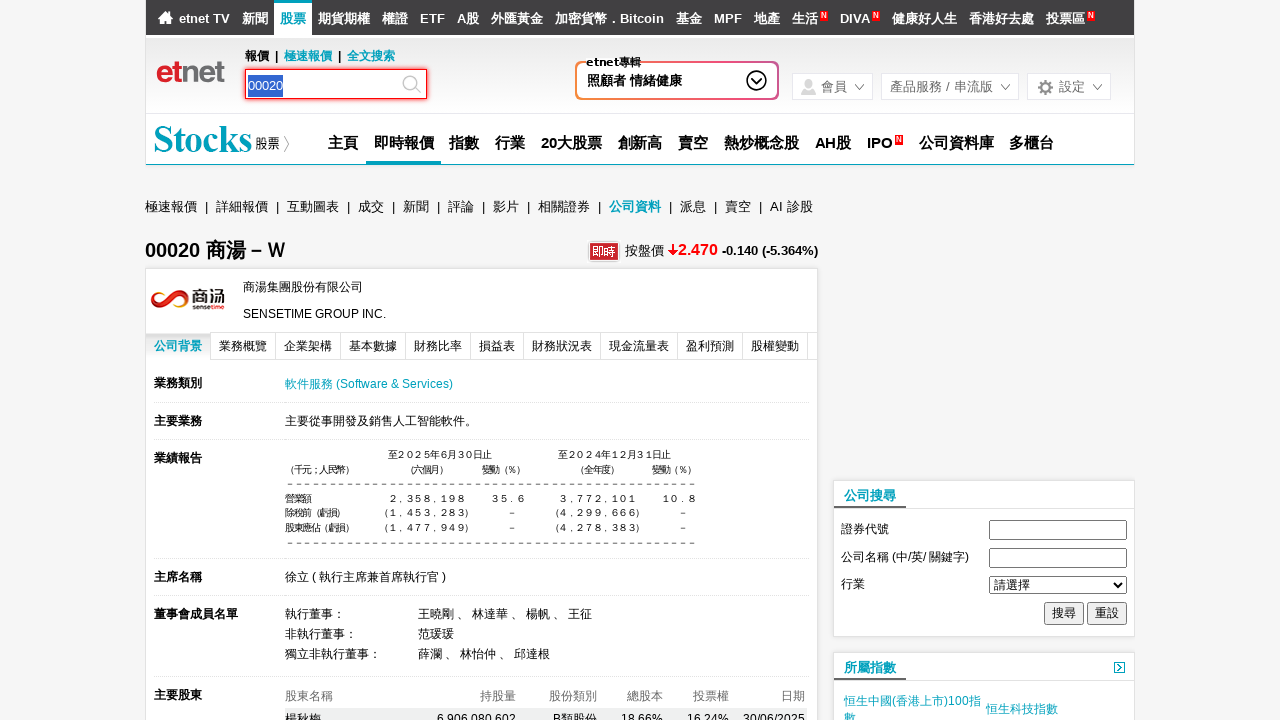

Located company name element in the table
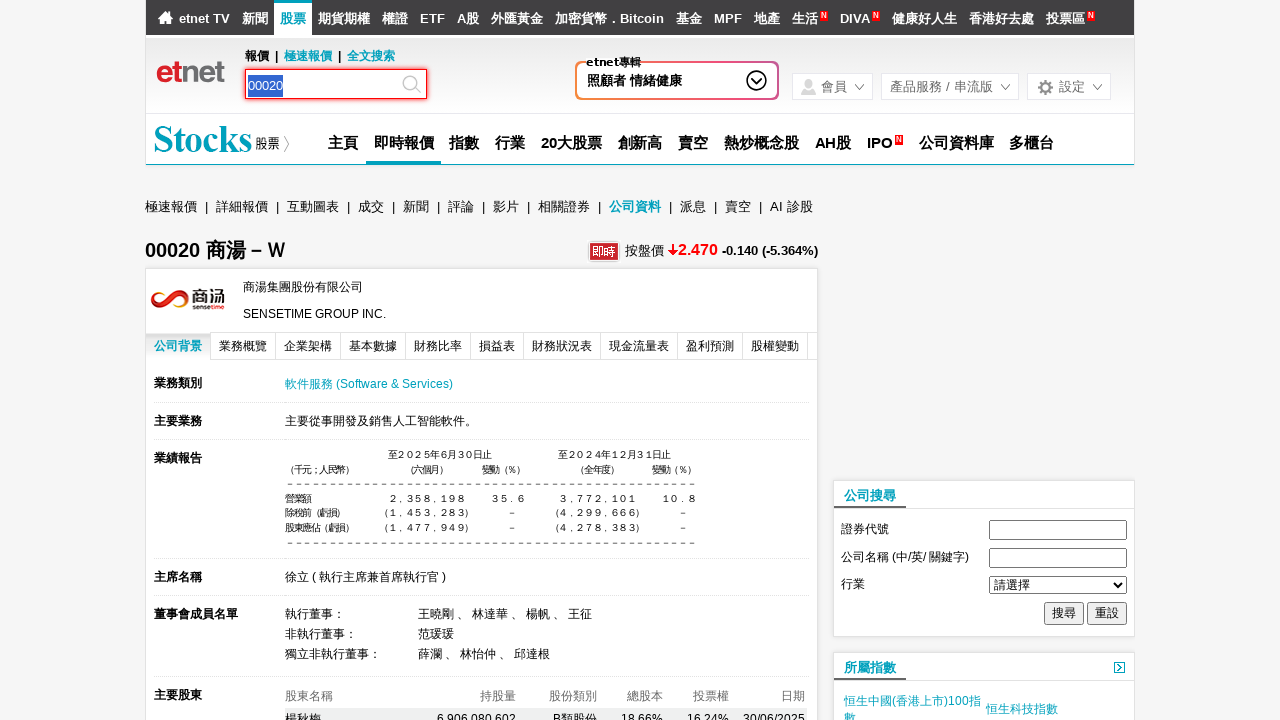

Verified that company name element is visible
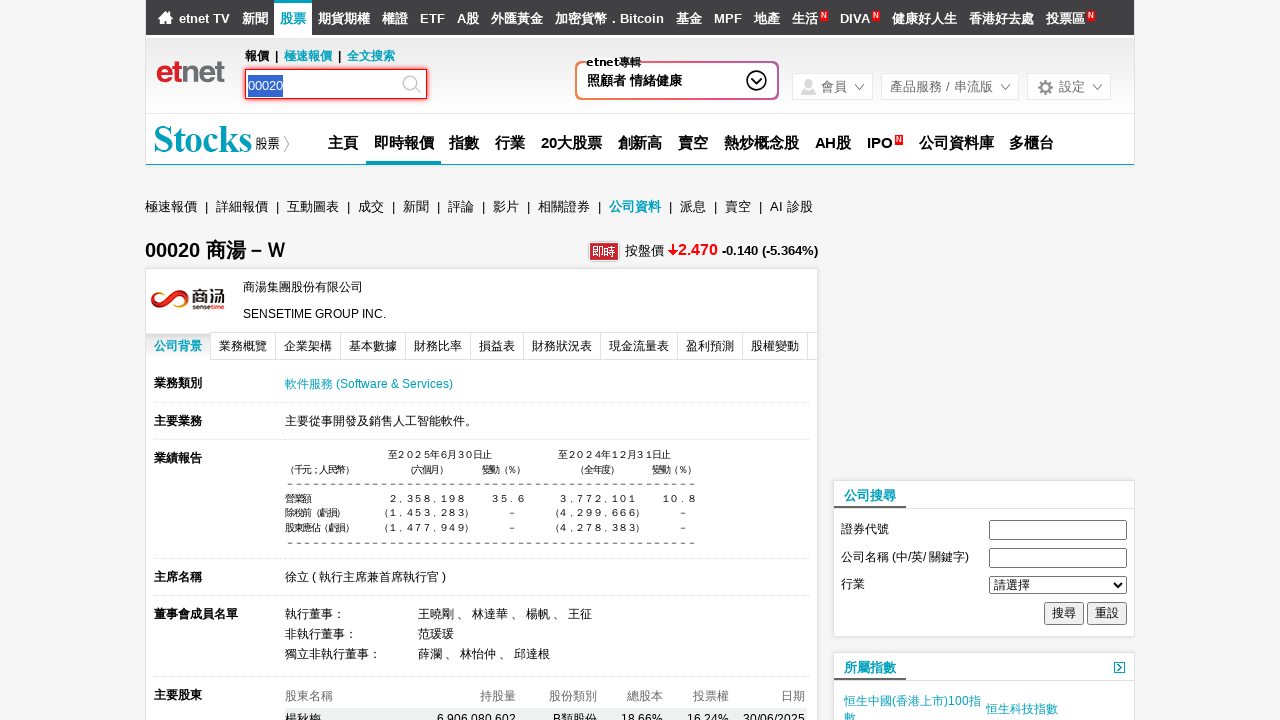

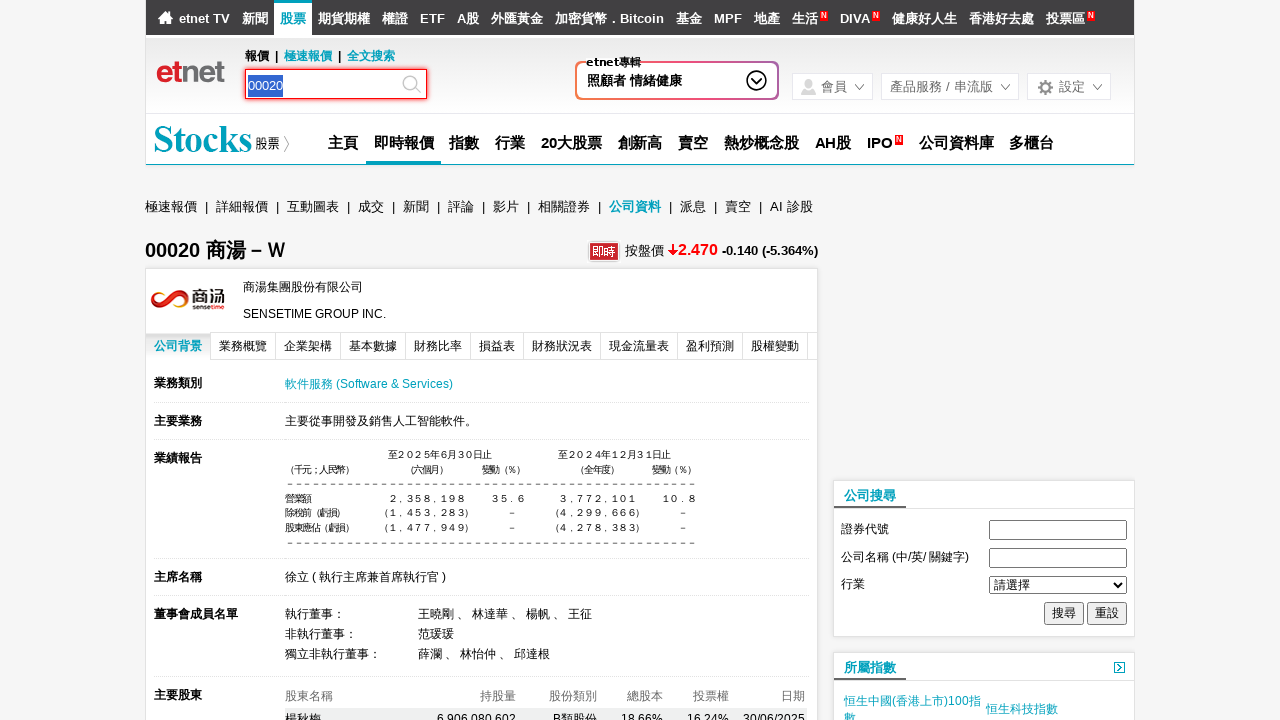